Tests that the complete all checkbox updates its state when individual items are completed or cleared.

Starting URL: https://demo.playwright.dev/todomvc

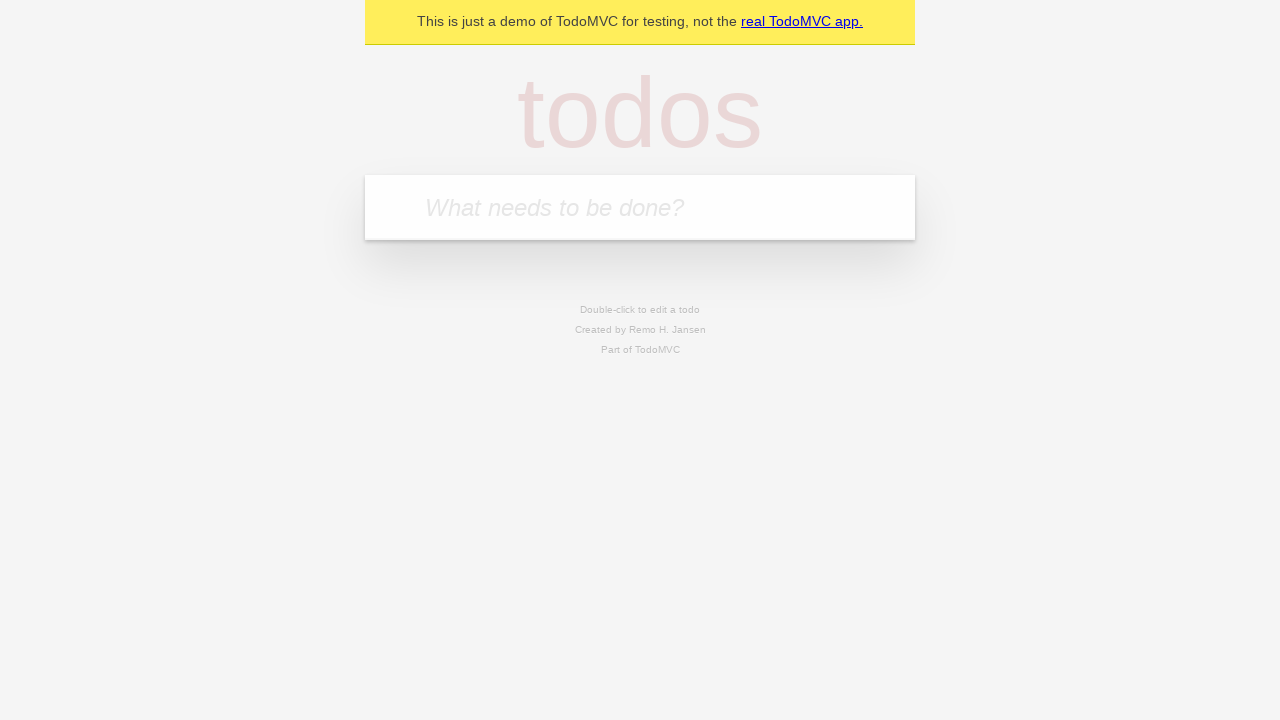

Filled input field with first todo 'buy some cheese' on internal:attr=[placeholder="What needs to be done?"i]
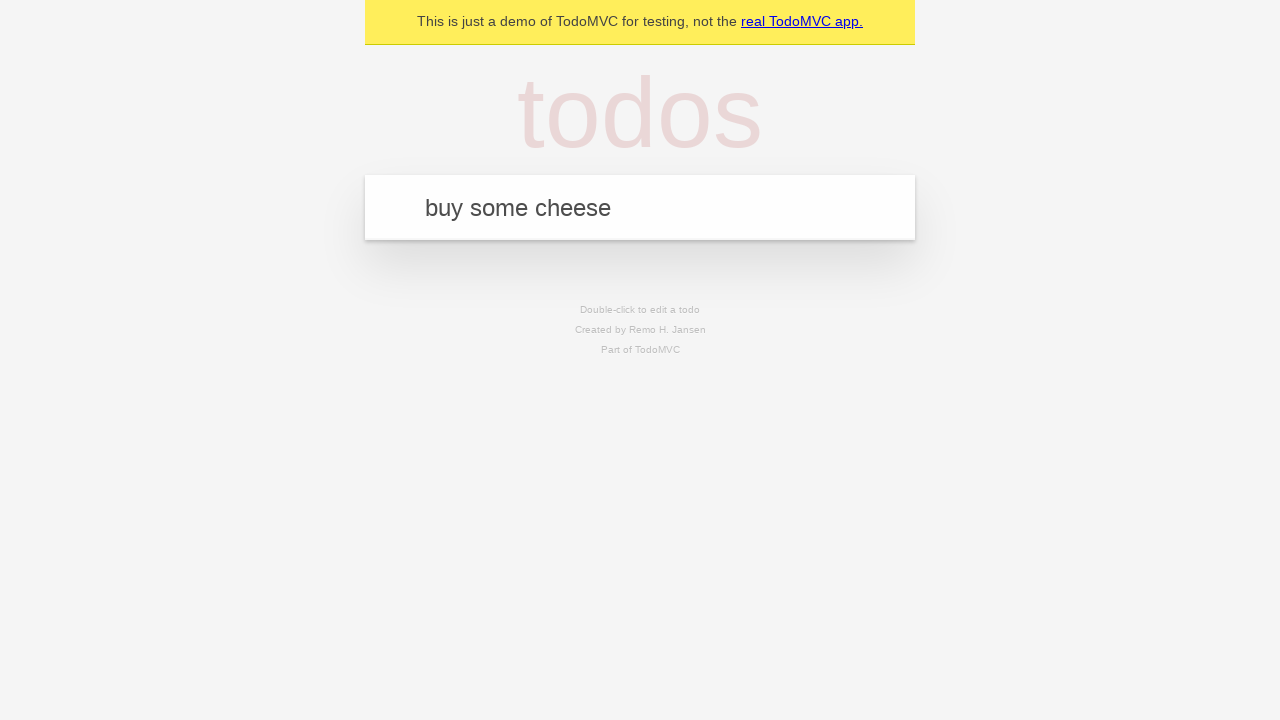

Pressed Enter to create first todo on internal:attr=[placeholder="What needs to be done?"i]
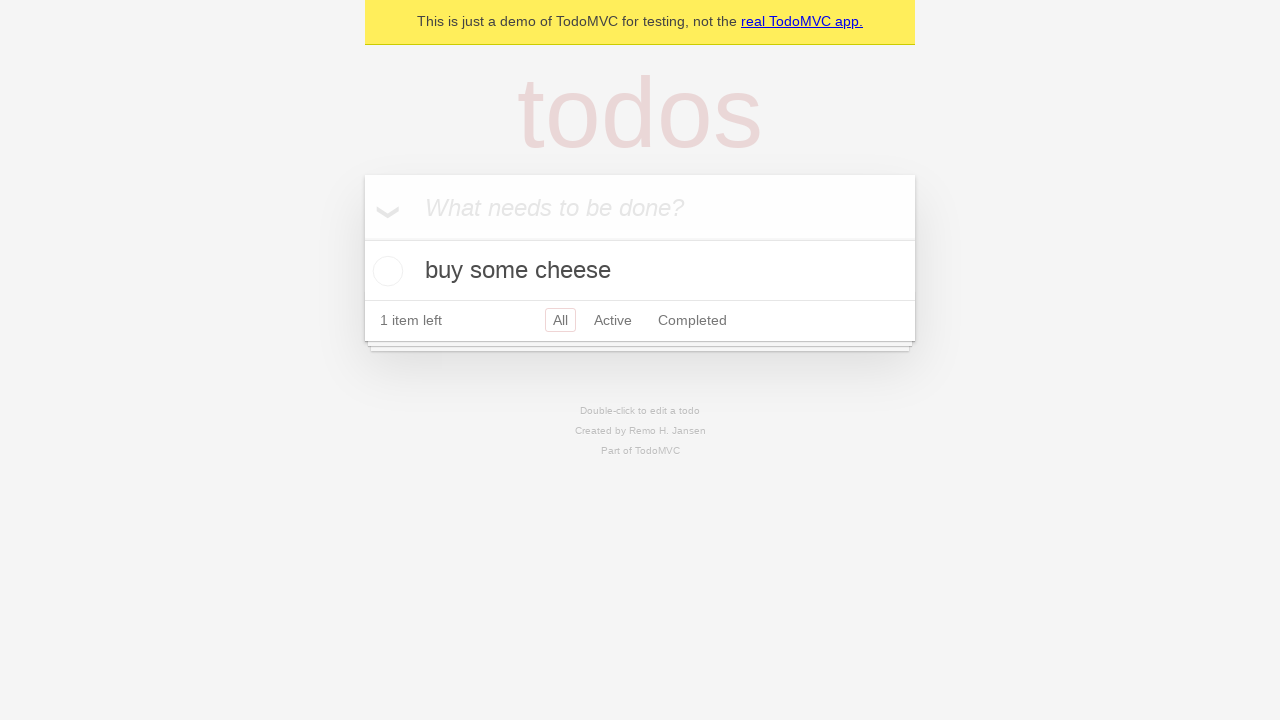

Filled input field with second todo 'feed the cat' on internal:attr=[placeholder="What needs to be done?"i]
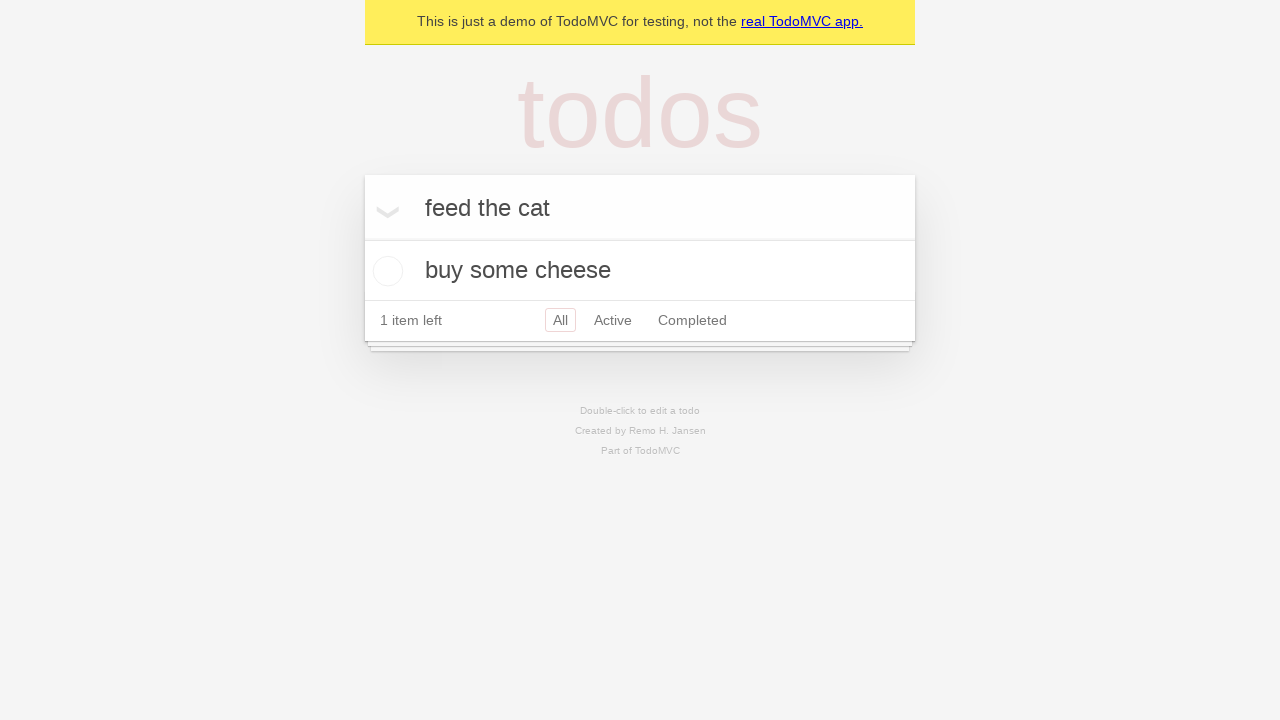

Pressed Enter to create second todo on internal:attr=[placeholder="What needs to be done?"i]
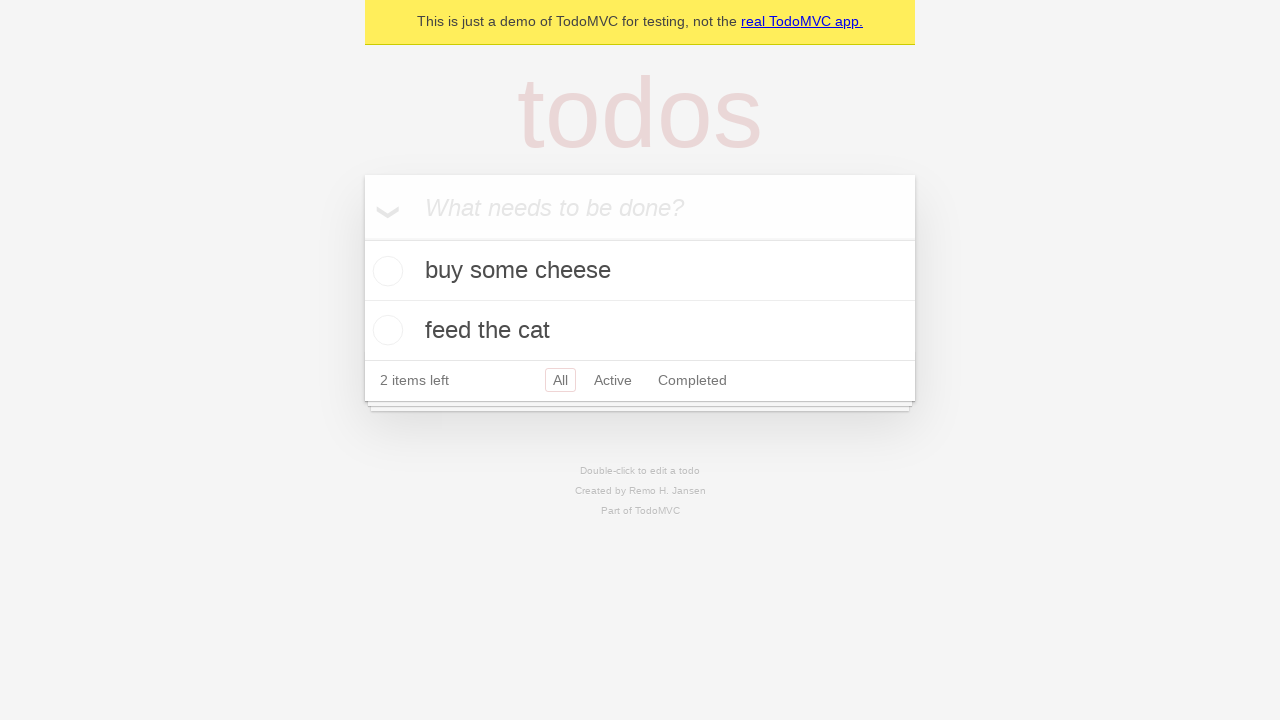

Filled input field with third todo 'book a doctors appointment' on internal:attr=[placeholder="What needs to be done?"i]
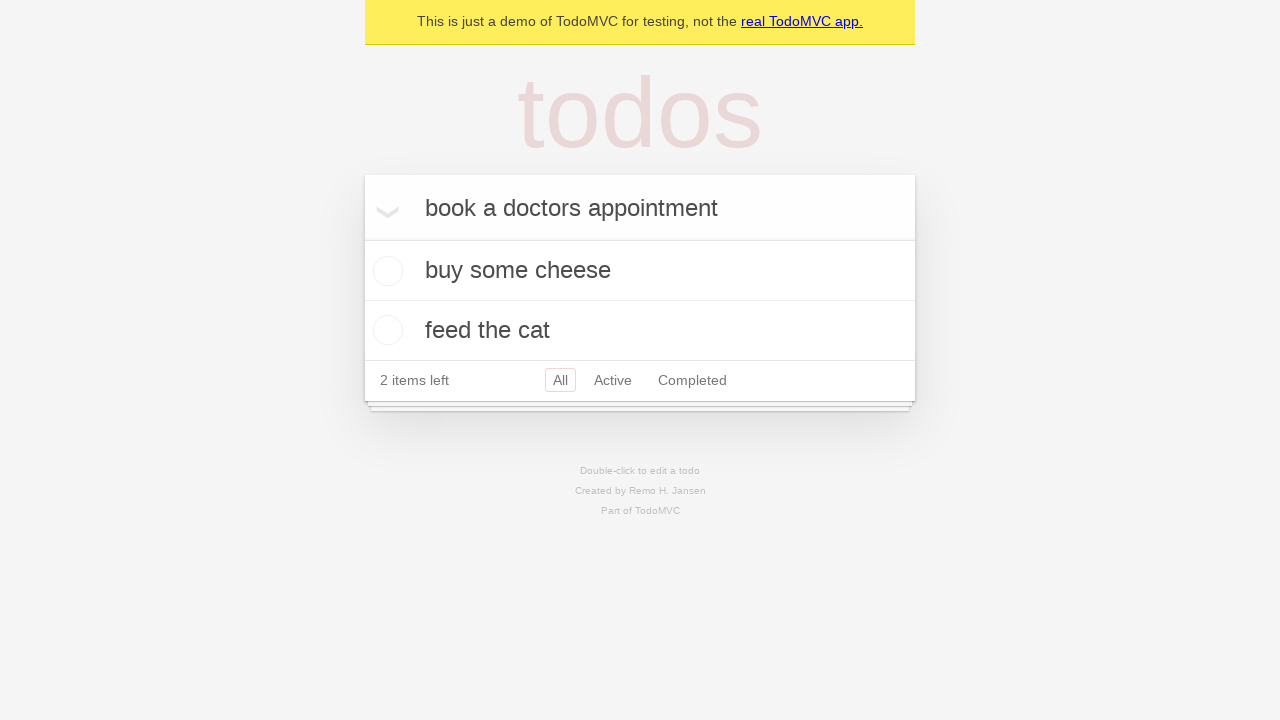

Pressed Enter to create third todo on internal:attr=[placeholder="What needs to be done?"i]
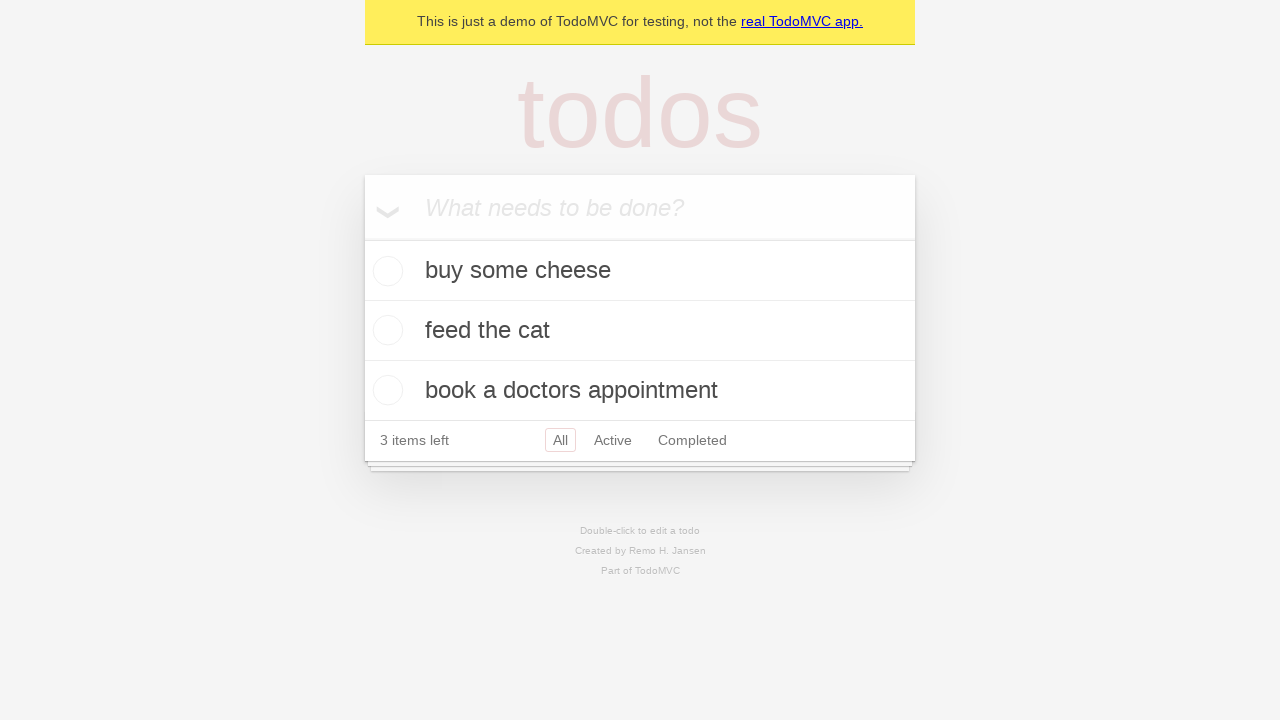

Checked 'Mark all as complete' checkbox to complete all todos at (362, 238) on internal:label="Mark all as complete"i
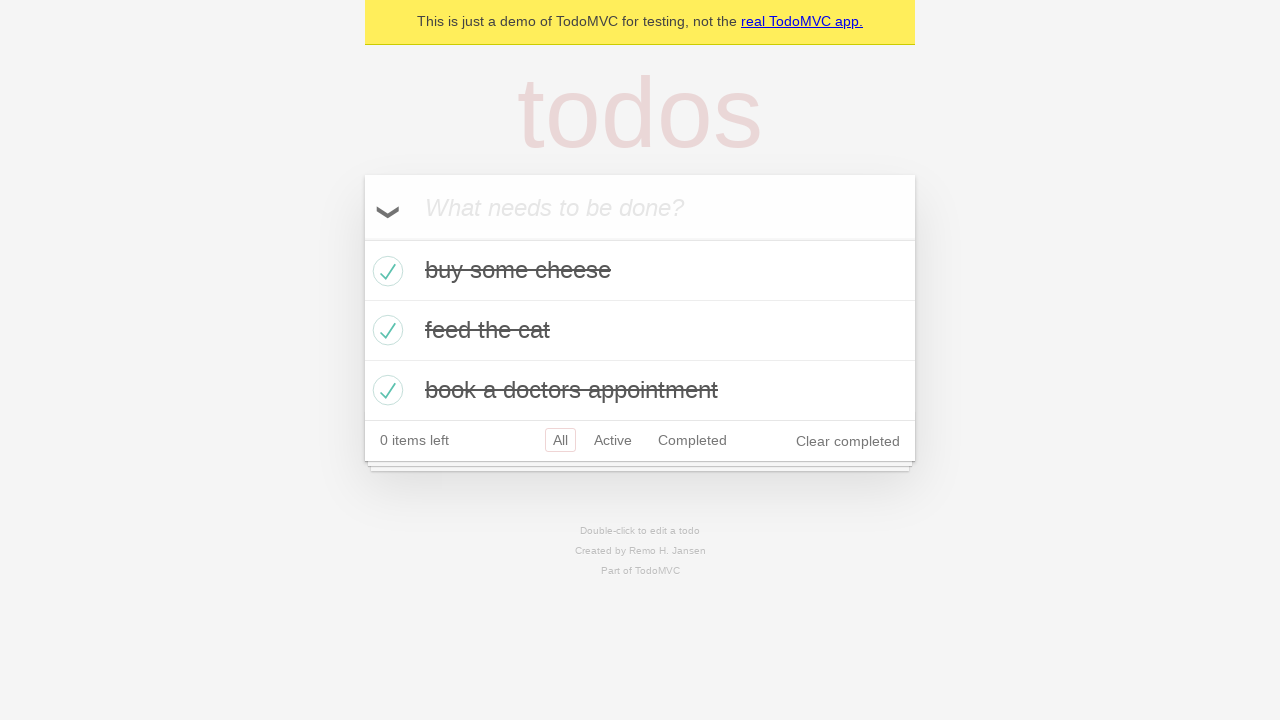

Unchecked the first todo item checkbox at (385, 271) on internal:testid=[data-testid="todo-item"s] >> nth=0 >> internal:role=checkbox
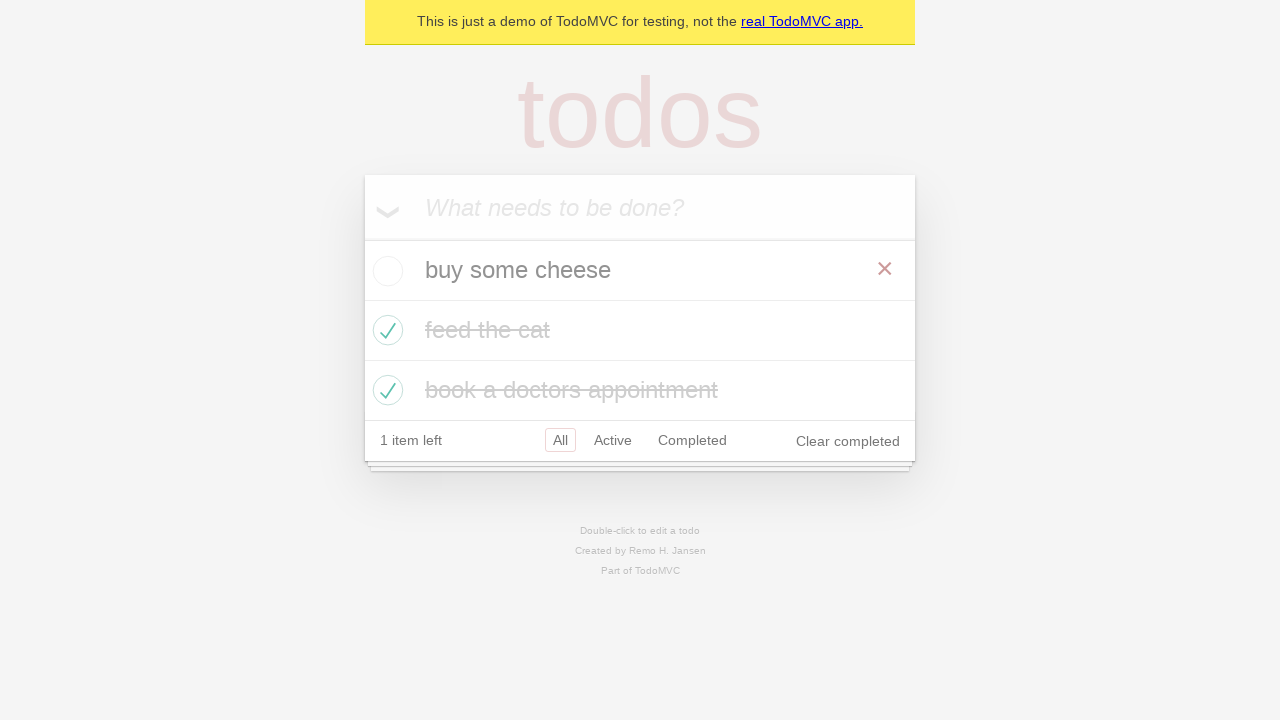

Checked the first todo item checkbox again at (385, 271) on internal:testid=[data-testid="todo-item"s] >> nth=0 >> internal:role=checkbox
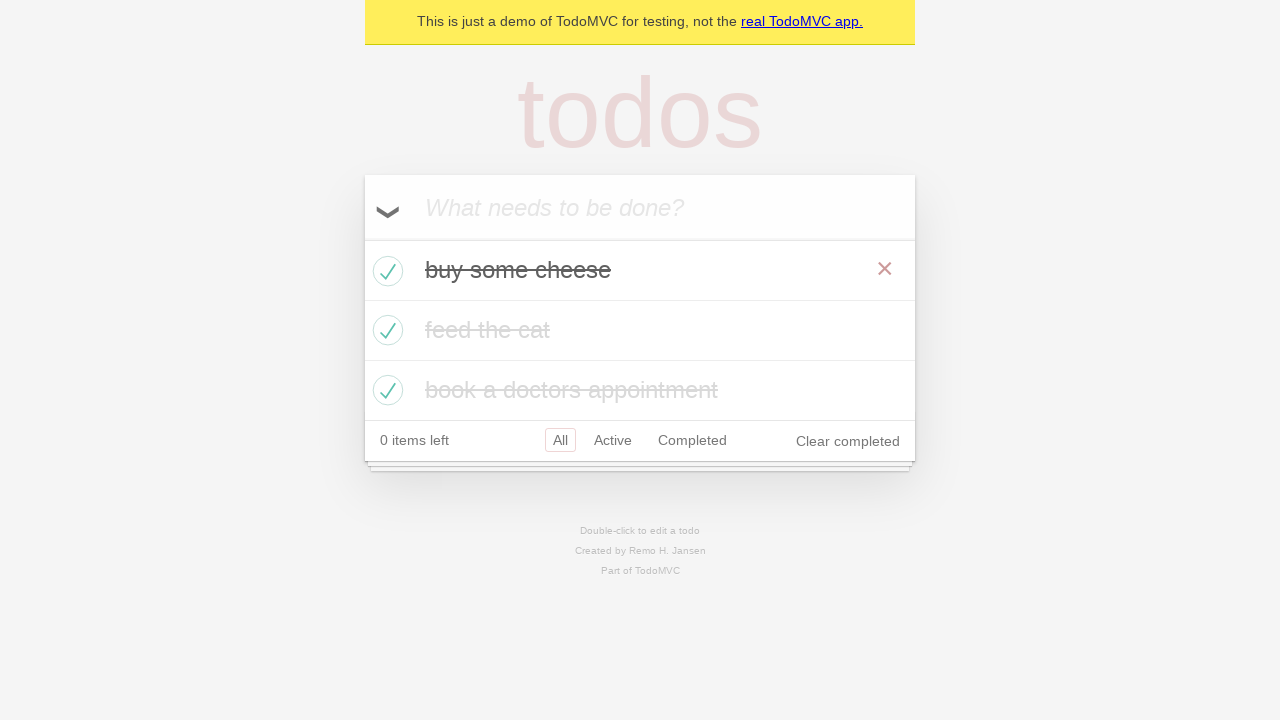

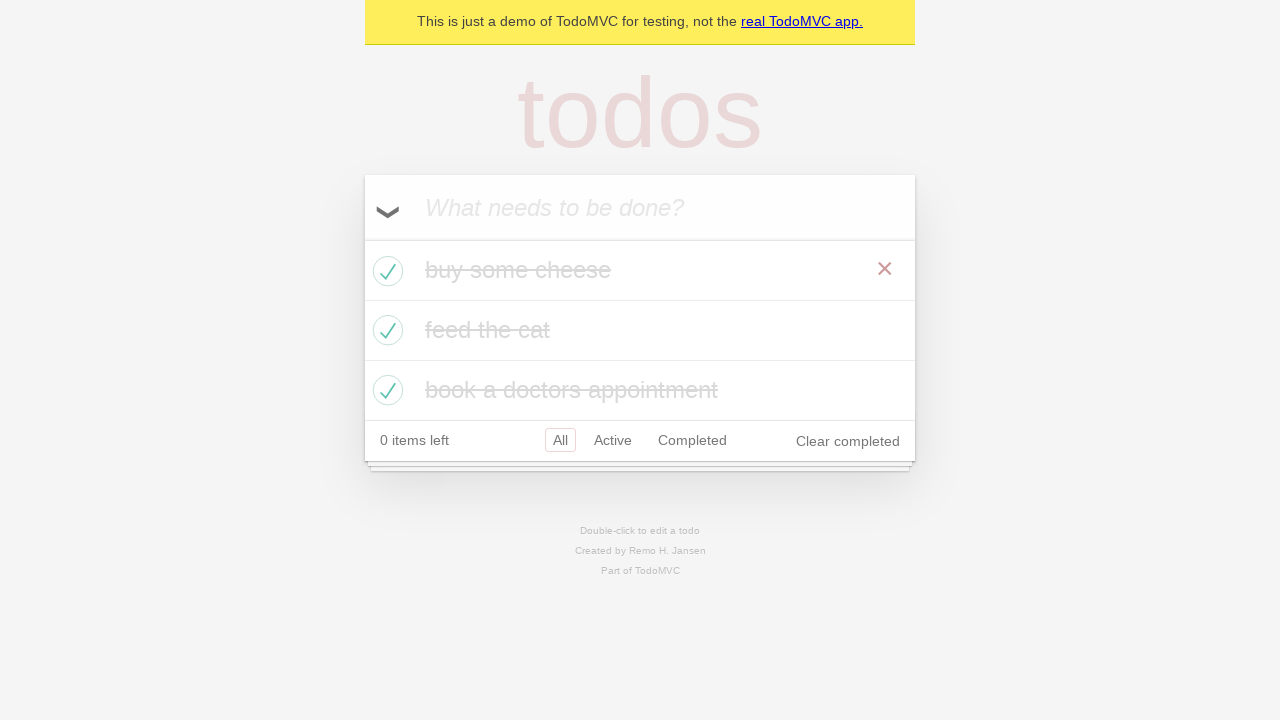